Demonstrates browser tab switching by navigating to Gmail, clicking the Help link to open a new tab, then clicking Google Account to open a third tab, switching between tabs throughout.

Starting URL: https://www.gmail.com

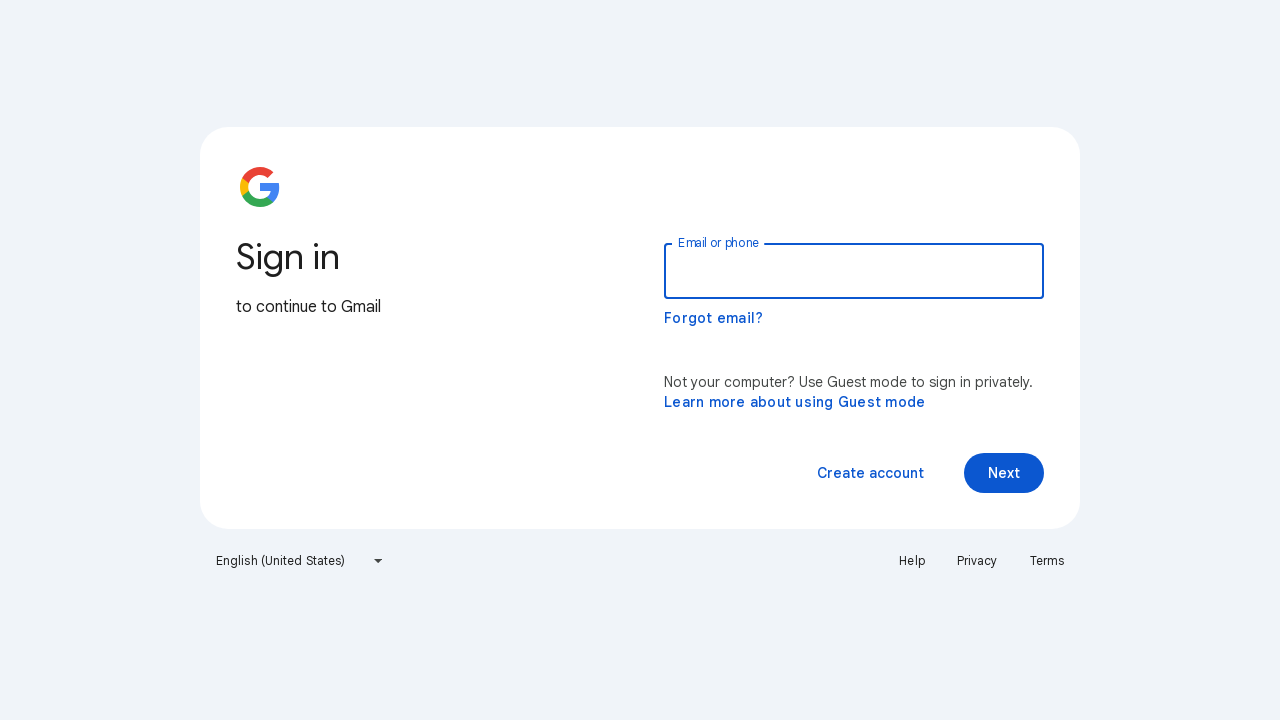

Clicked Help link to open new tab at (912, 561) on xpath=//*[text()='Help']
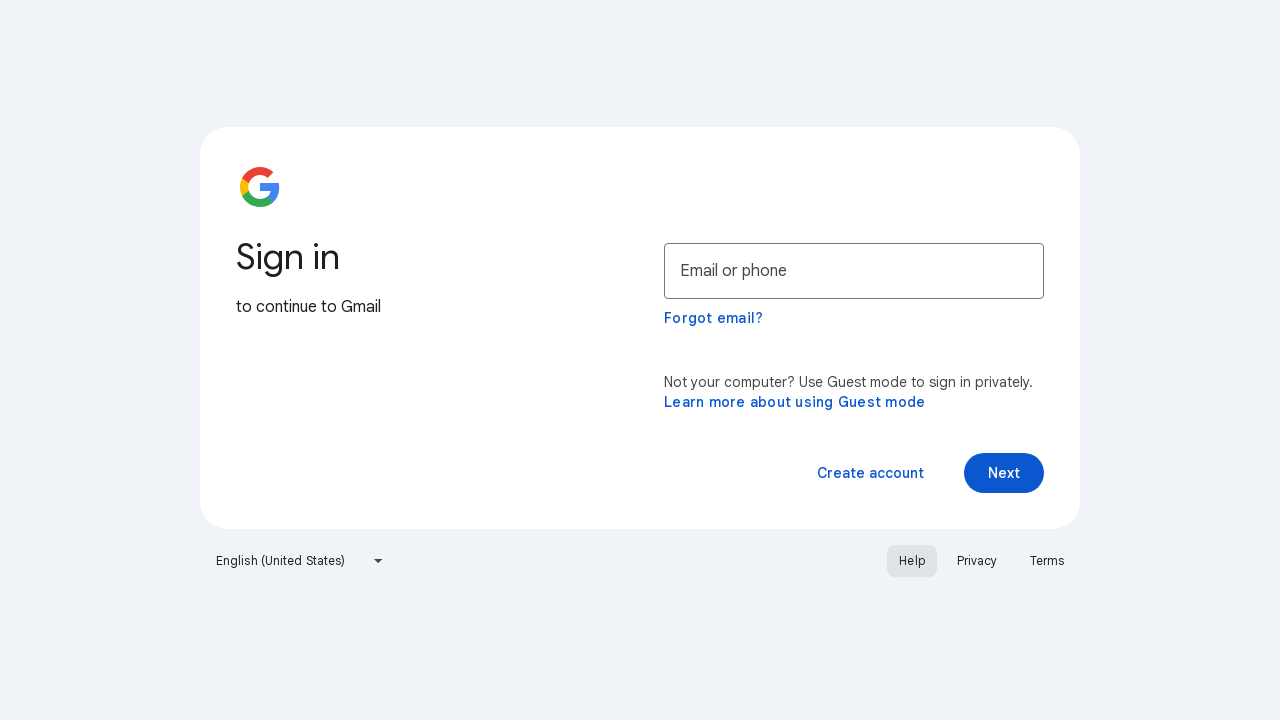

Captured second tab reference
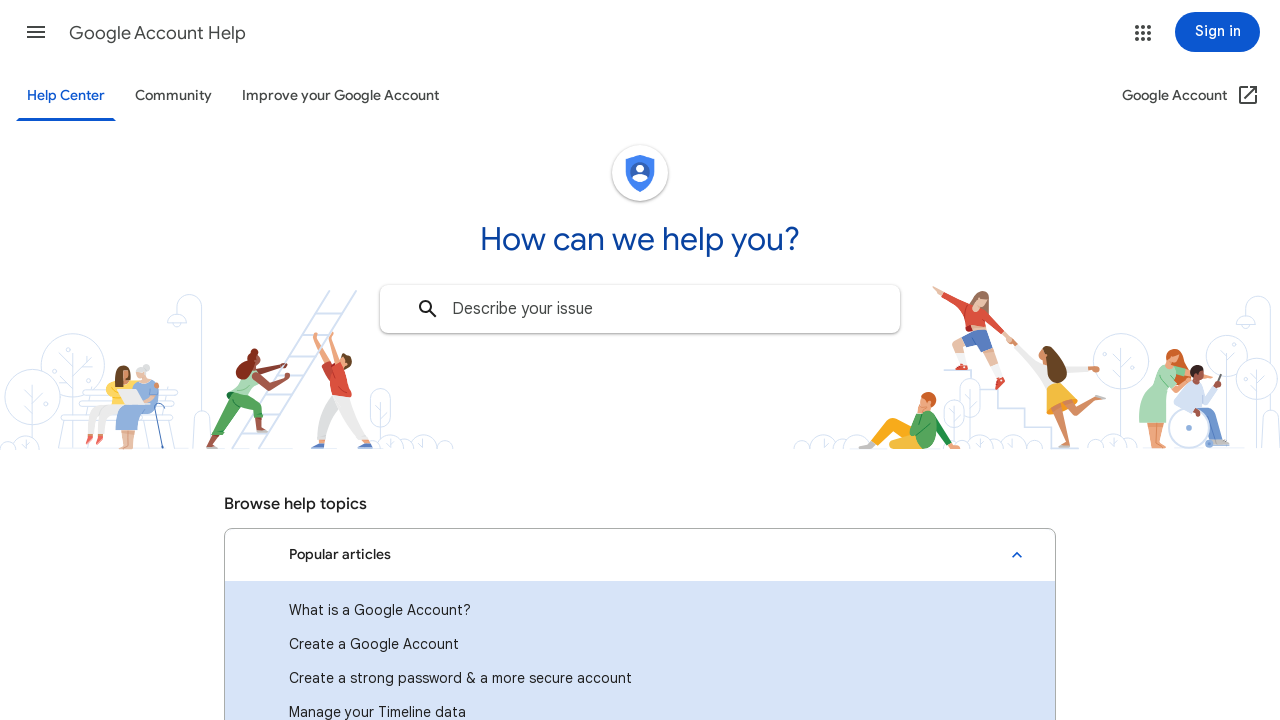

Second tab loaded successfully
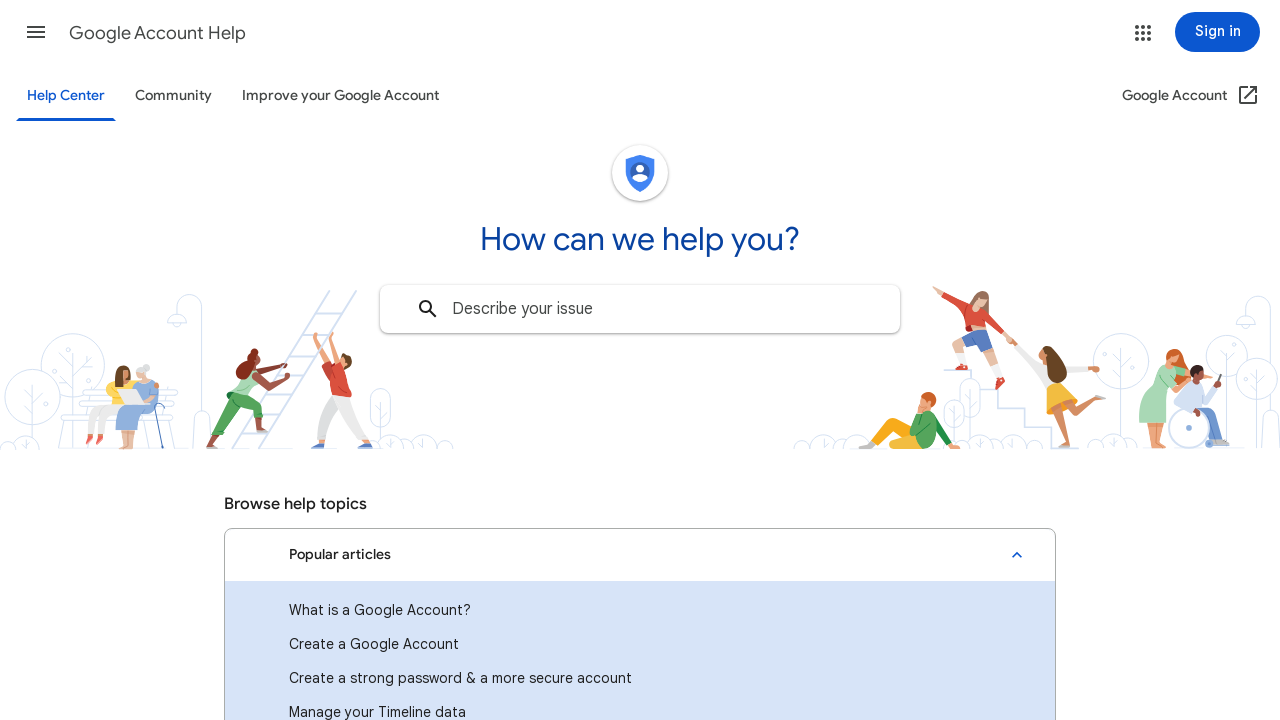

Clicked Google Account link to open third tab at (1174, 96) on xpath=//*[text()='Google Account']
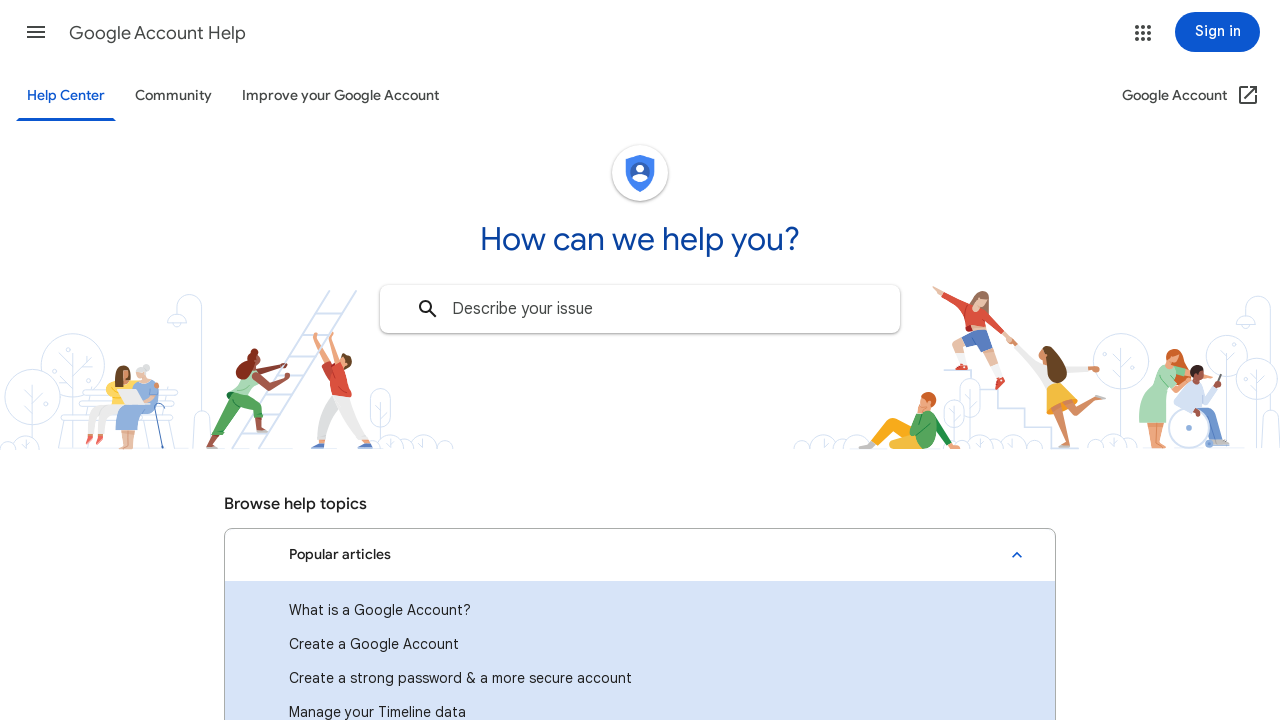

Captured third tab reference
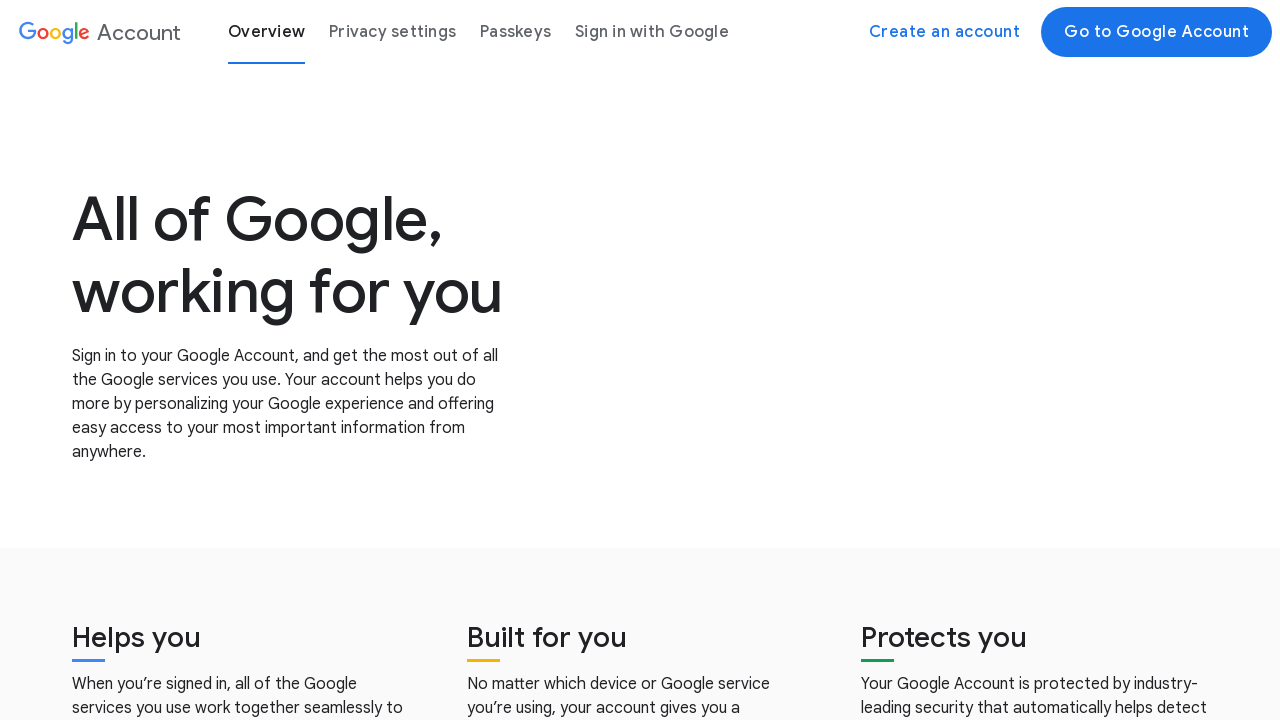

Third tab loaded successfully
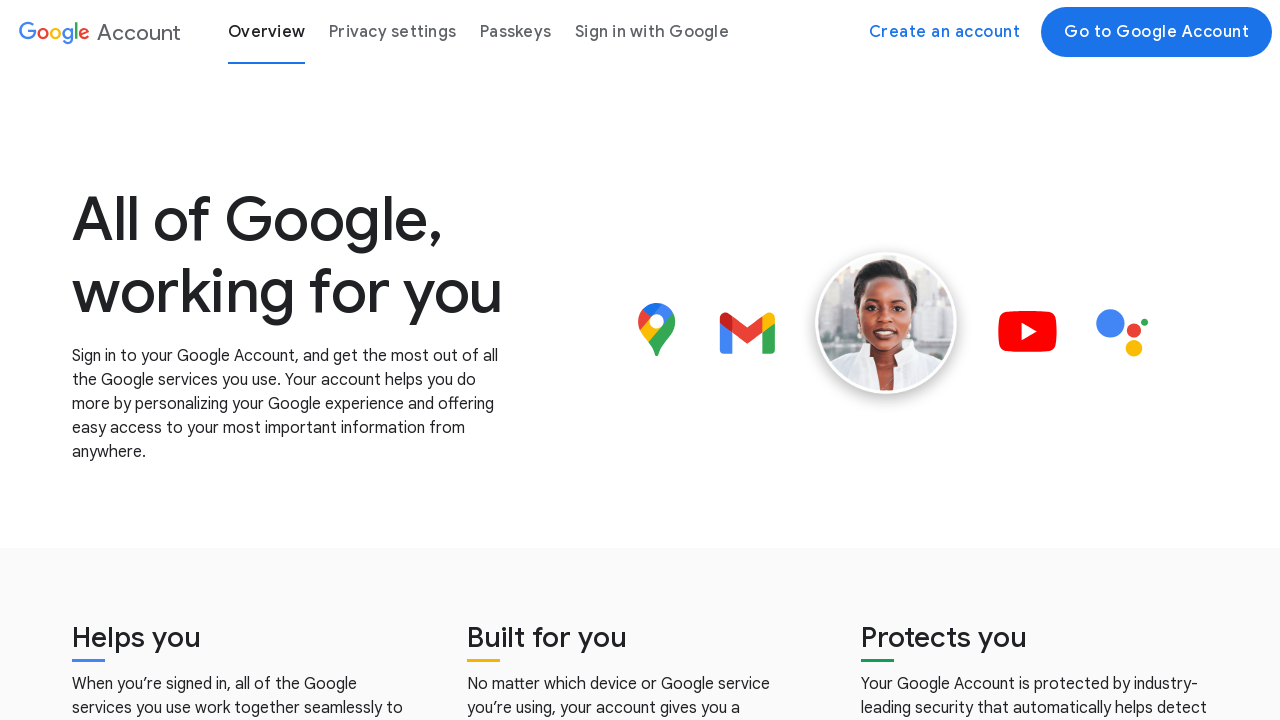

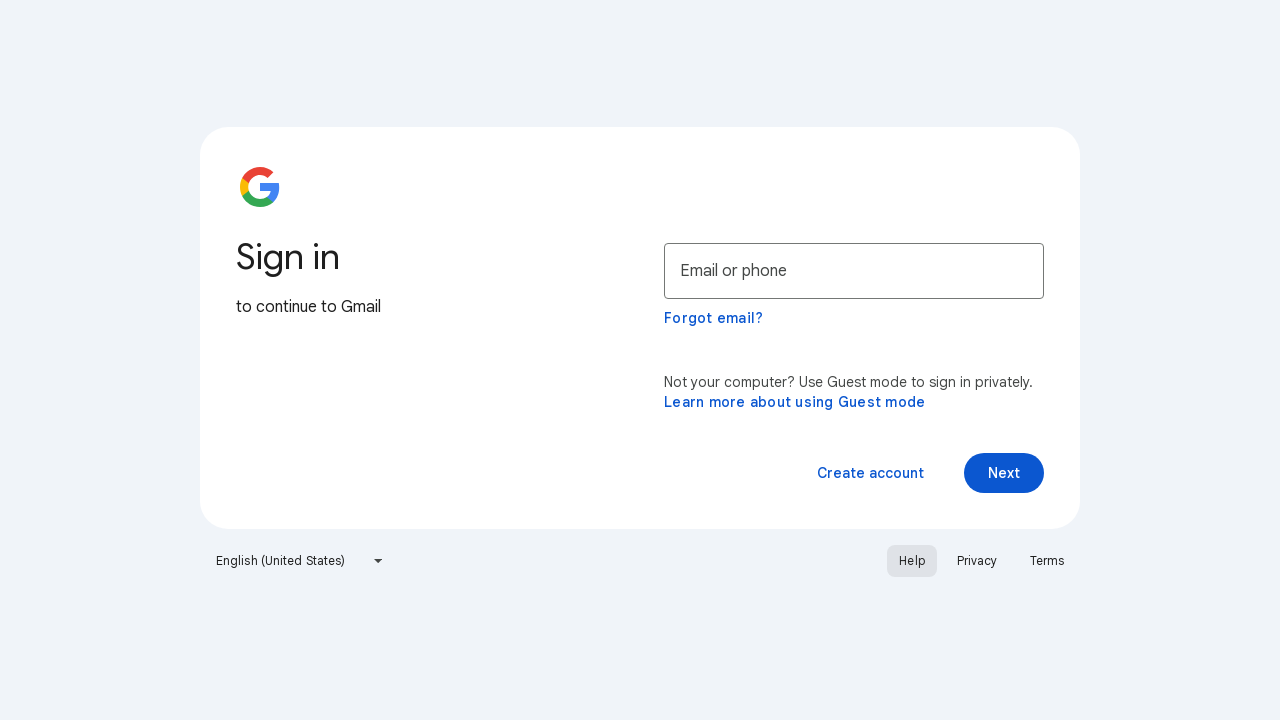